Tests clicking a verify button after a brief wait and checking that a success message appears

Starting URL: http://suninjuly.github.io/wait1.html

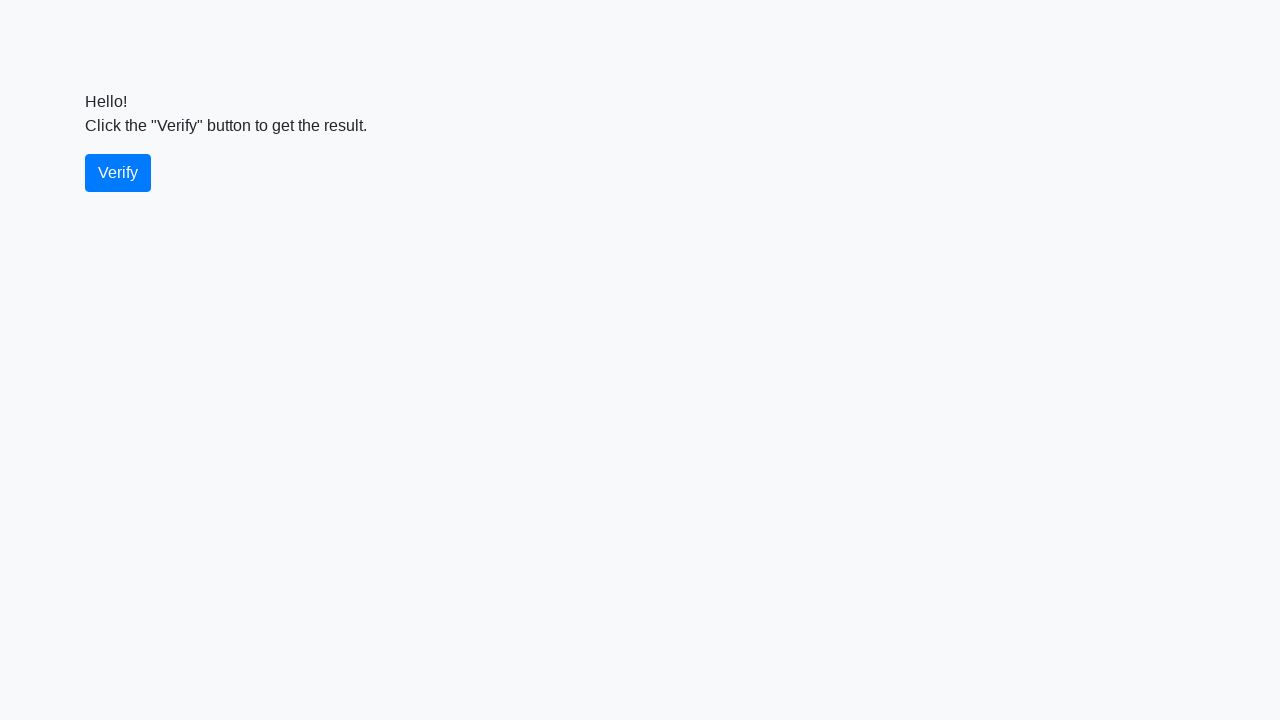

Waited for verify button to be ready
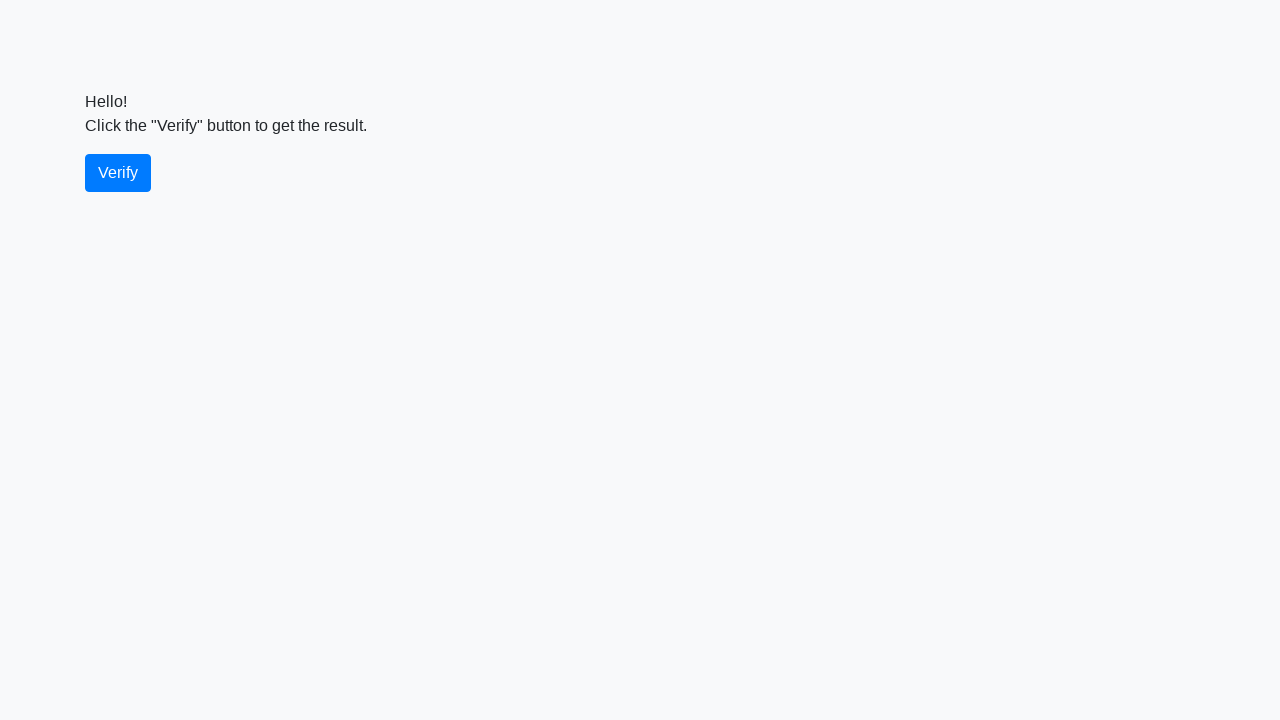

Clicked verify button at (118, 173) on #verify
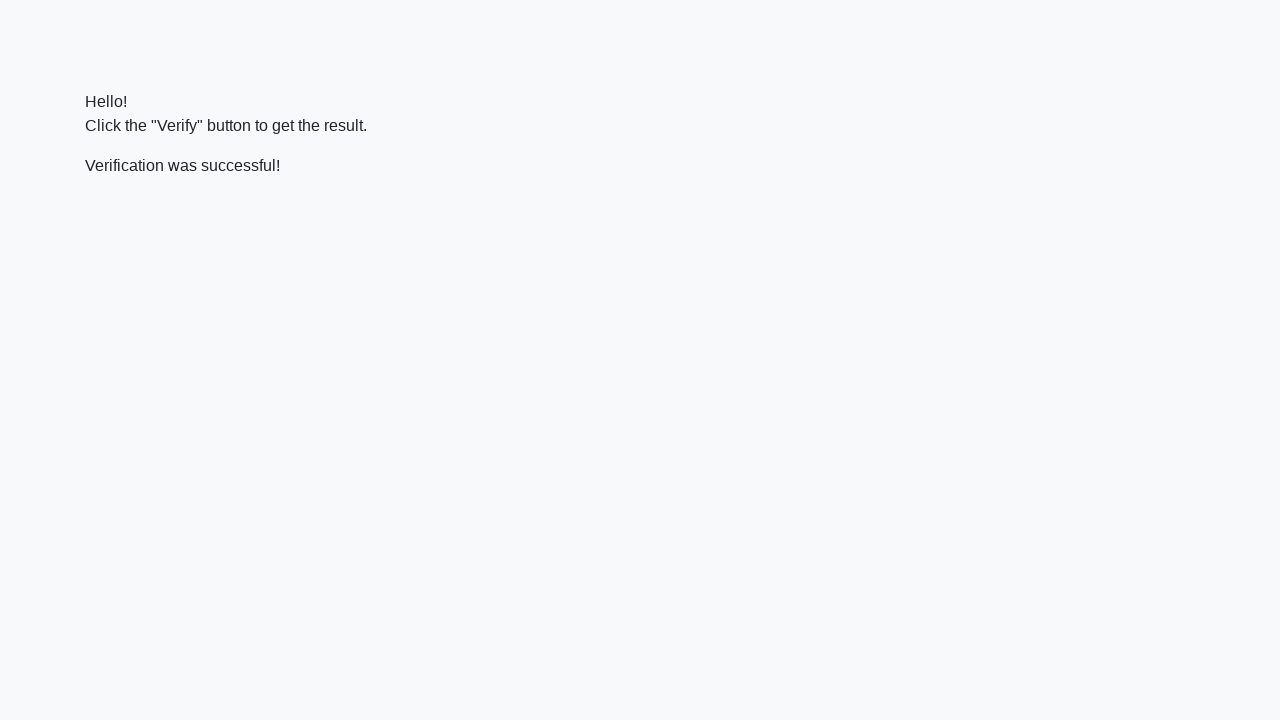

Located verify message element
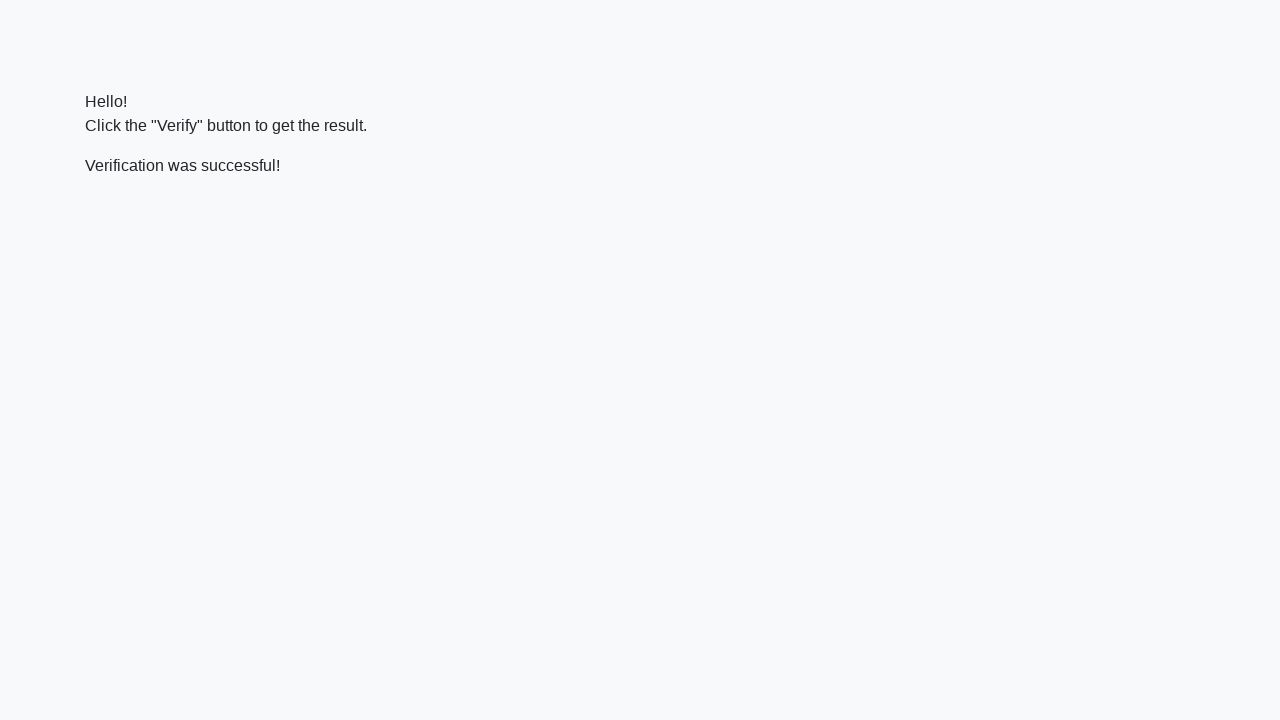

Waited for success message to appear
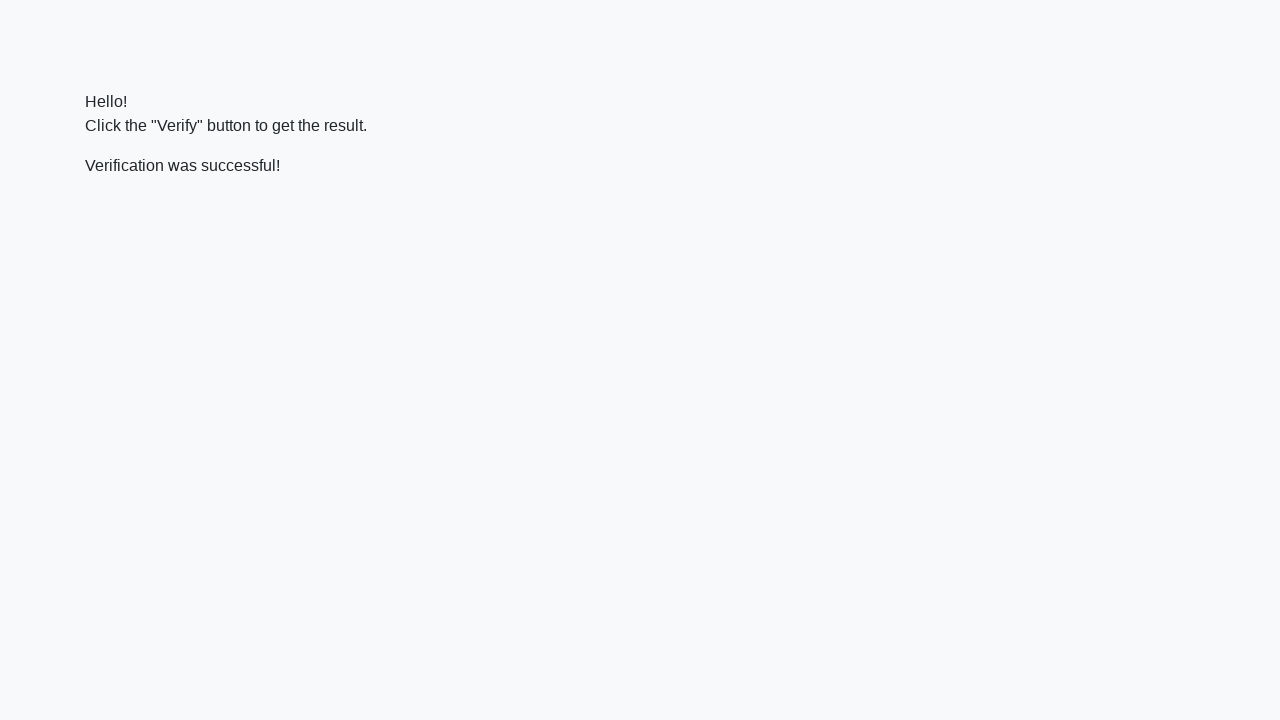

Verified success message contains 'successful'
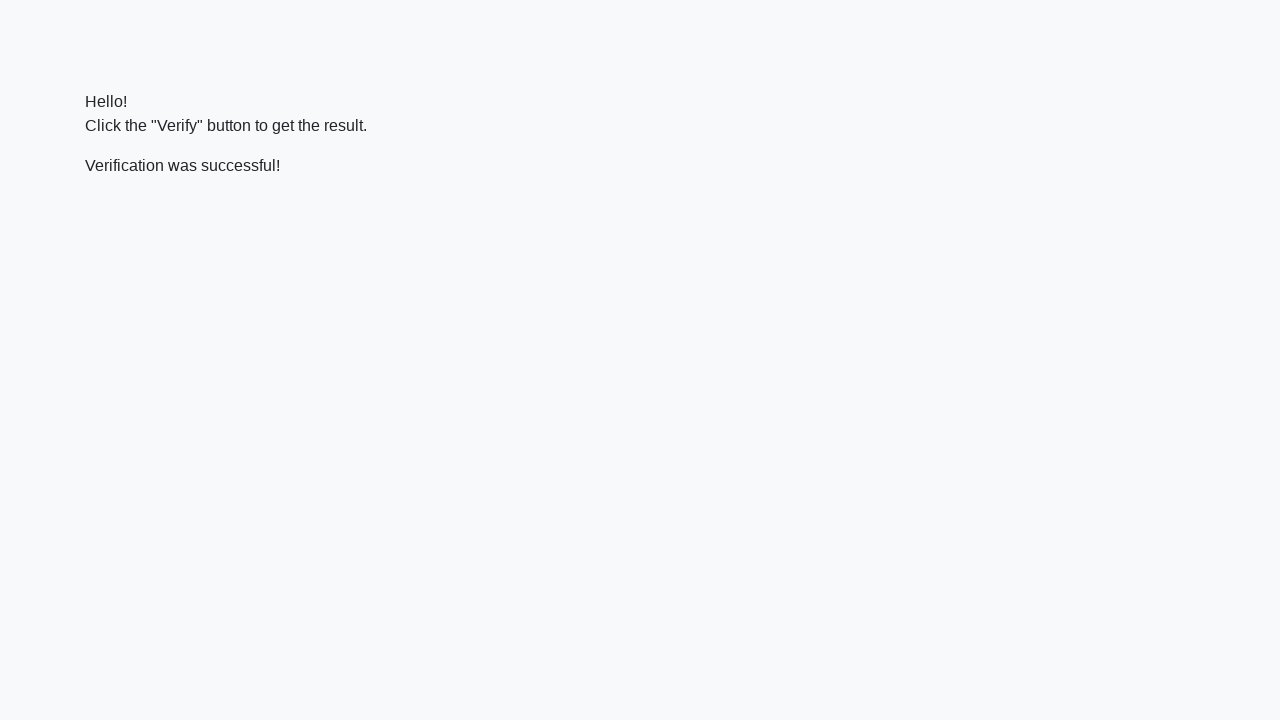

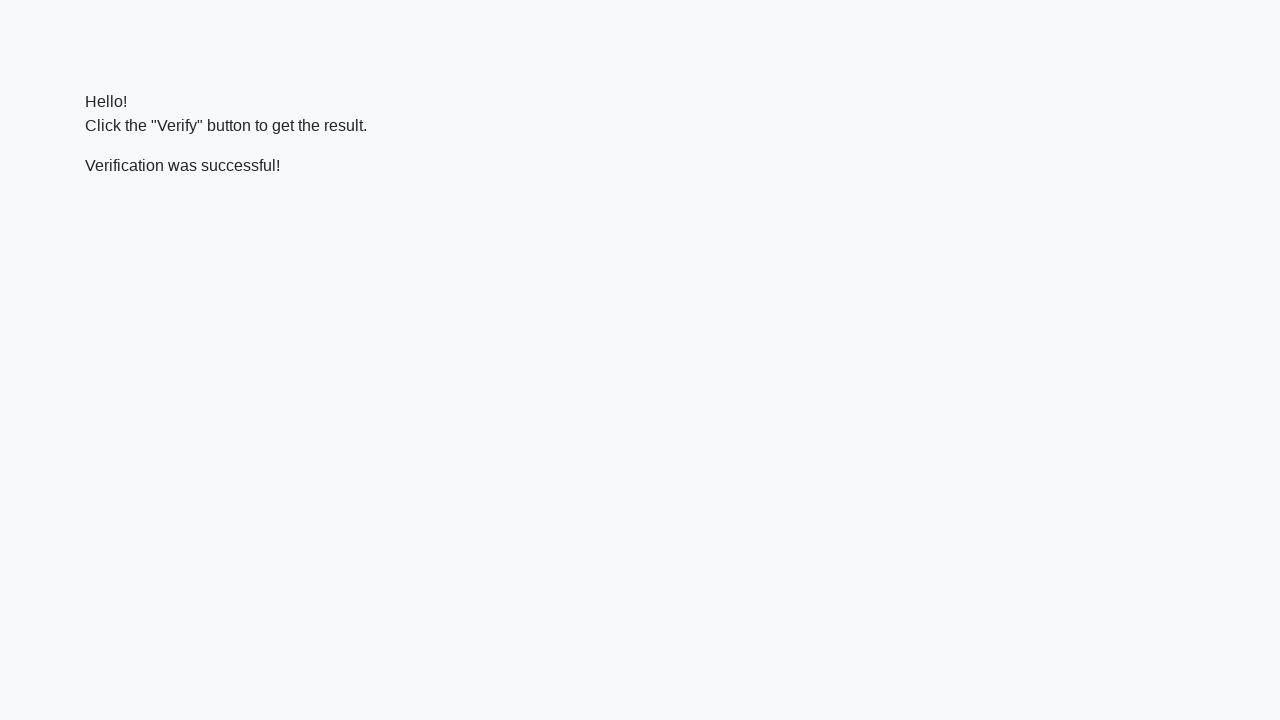